Tests click and hold functionality by holding down on a box element and verifying the text changes to indicate holding state

Starting URL: https://testkru.com/Interactions/DragAndDrop

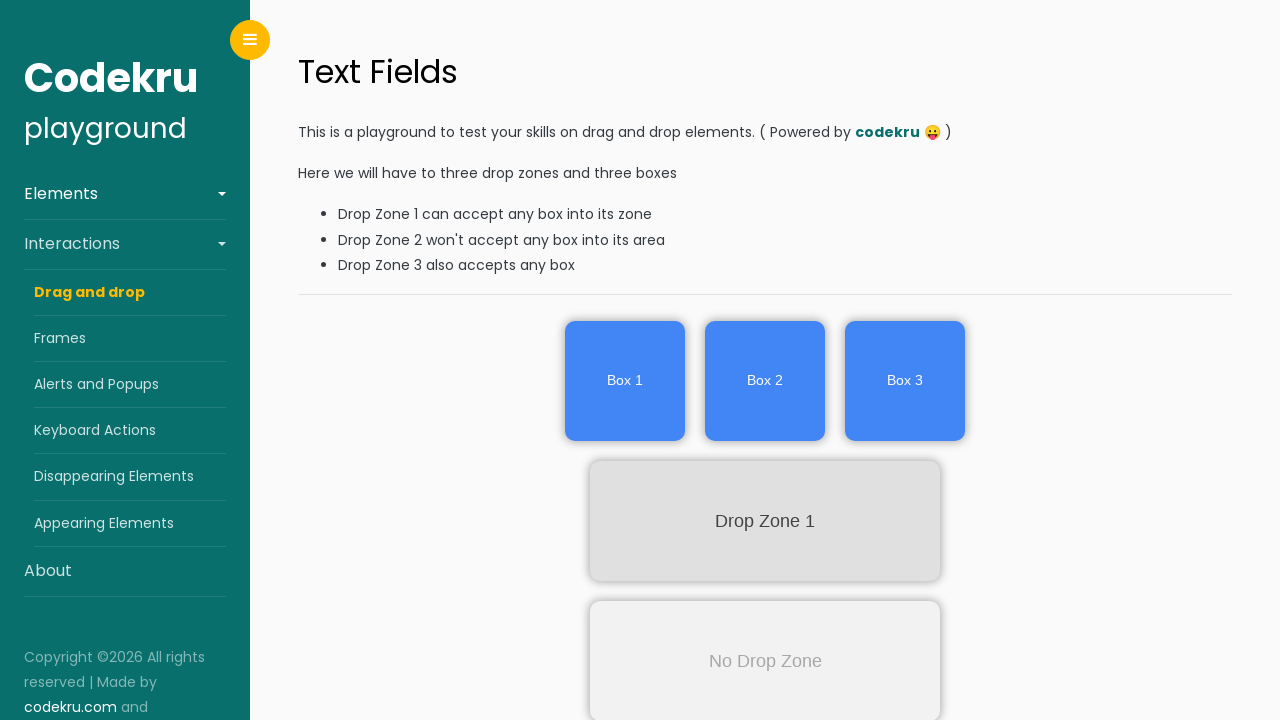

Located box1 element
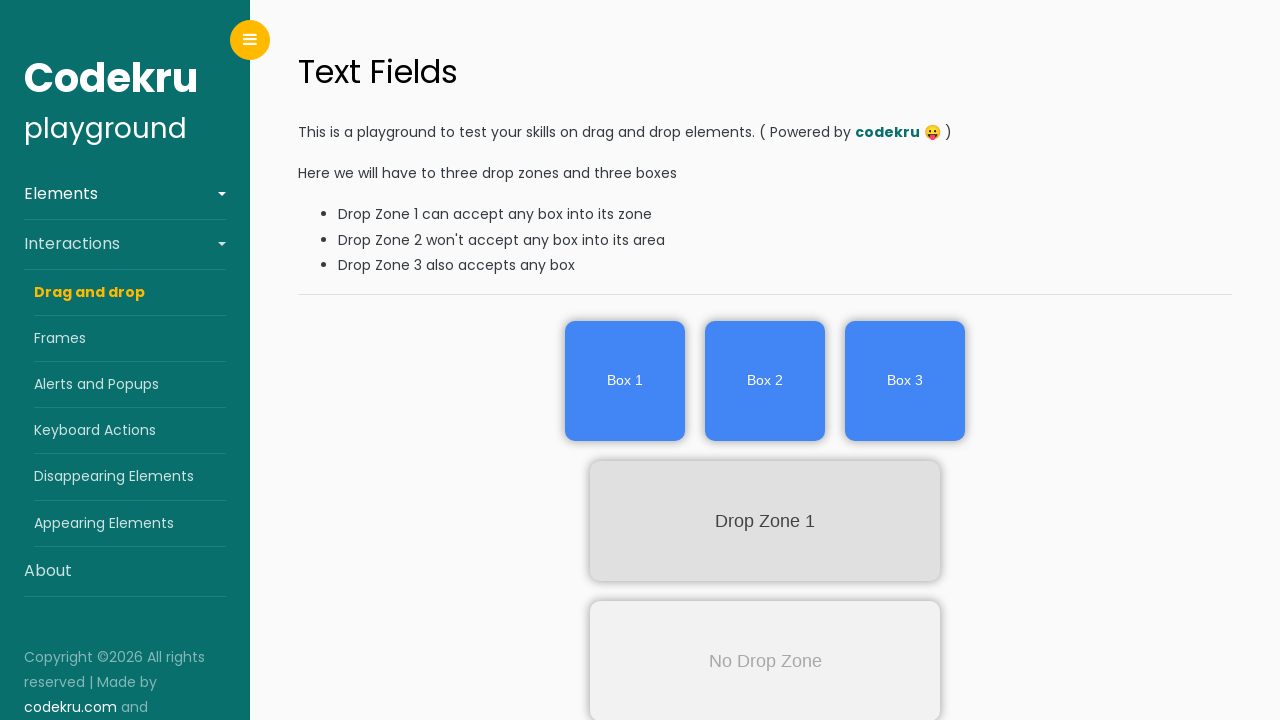

Verified initial text is 'Box 1'
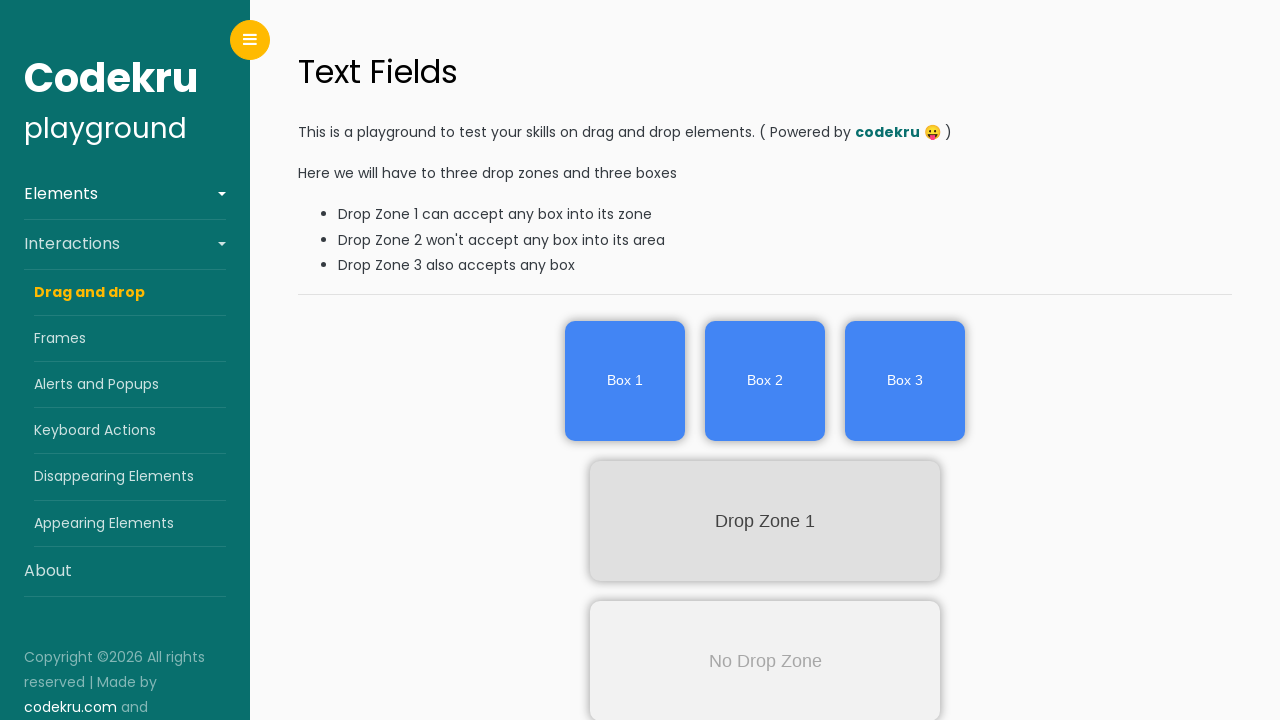

Retrieved bounding box for box1 element
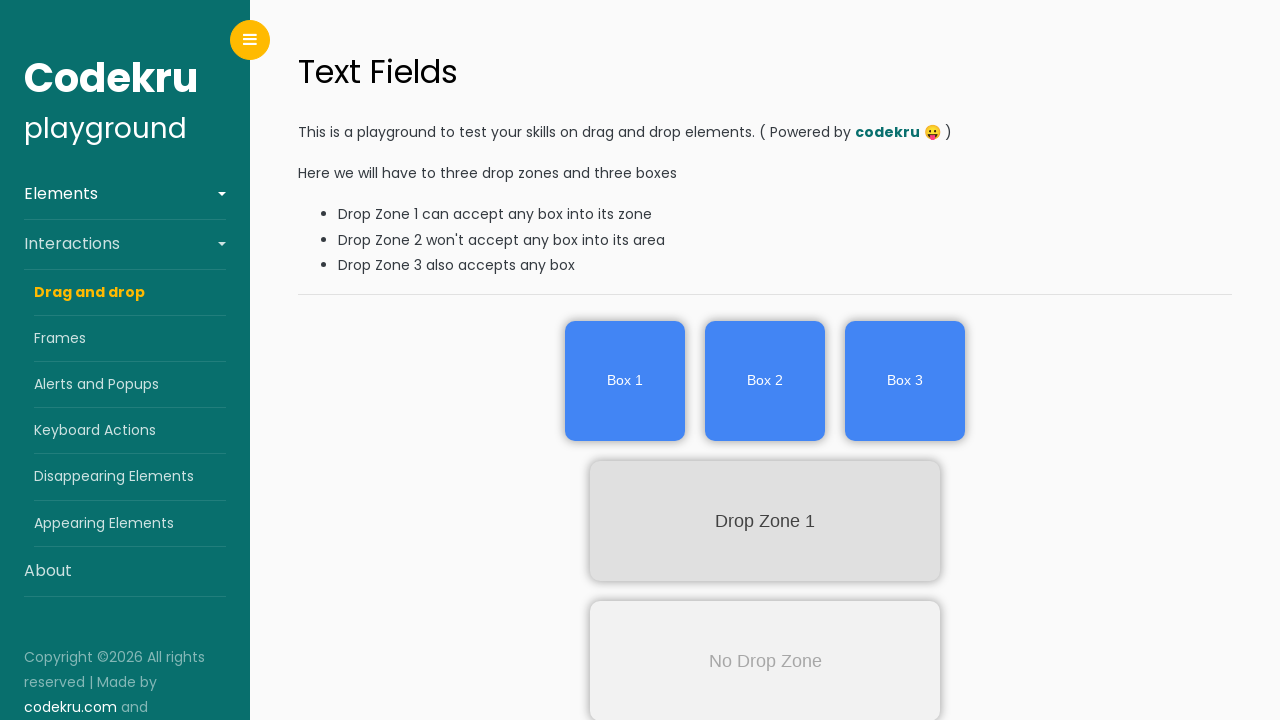

Moved mouse to center of box1 element at (625, 381)
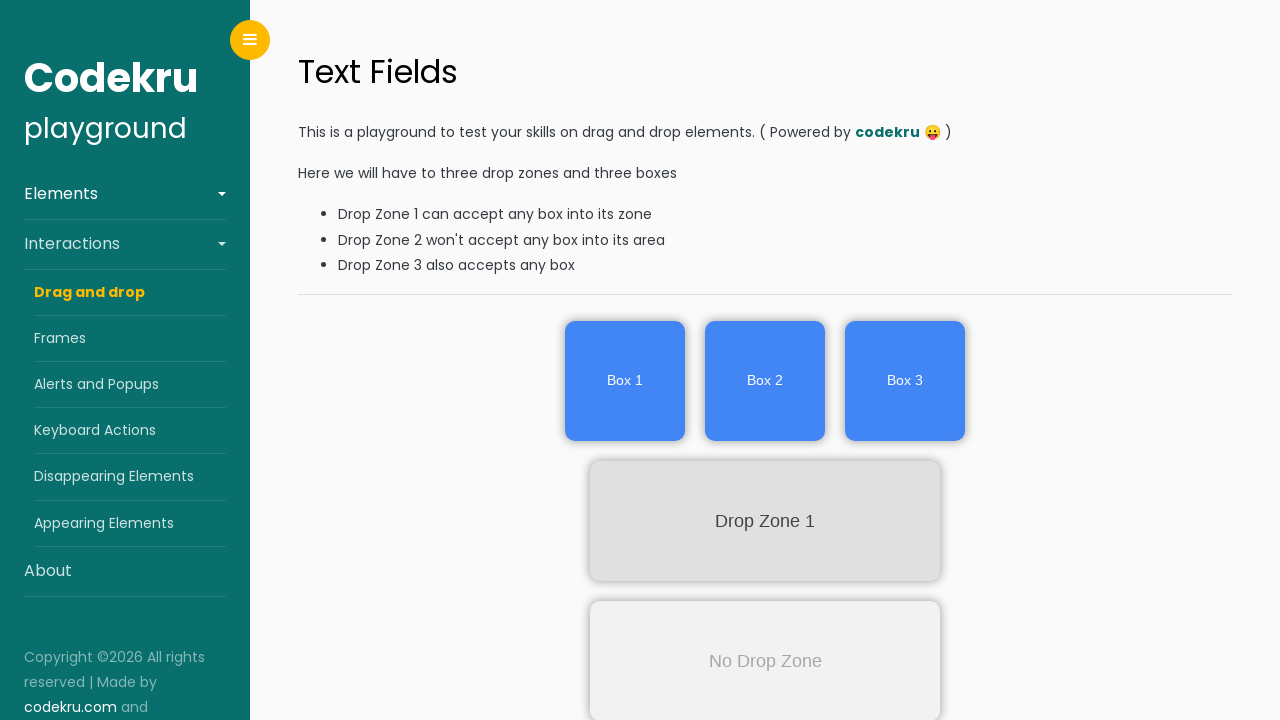

Pressed and held mouse button down on box1 at (625, 381)
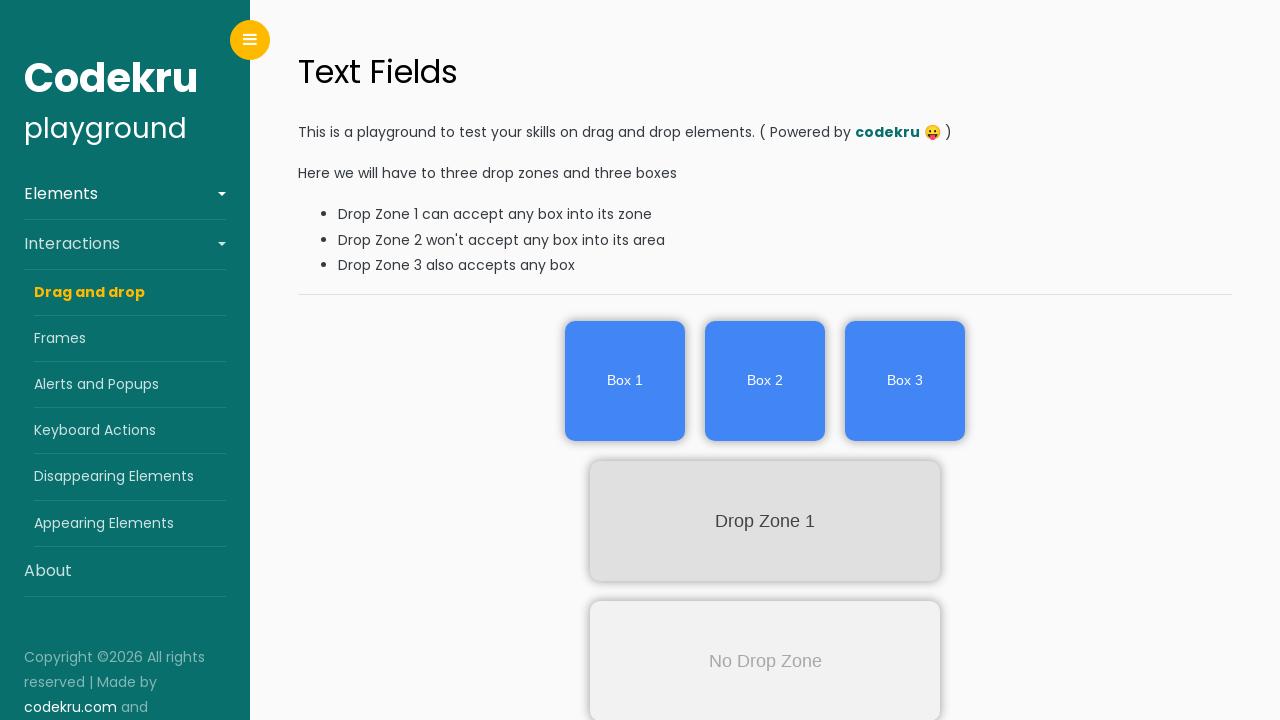

Verified text changed to 'Holding Box 1' while holding
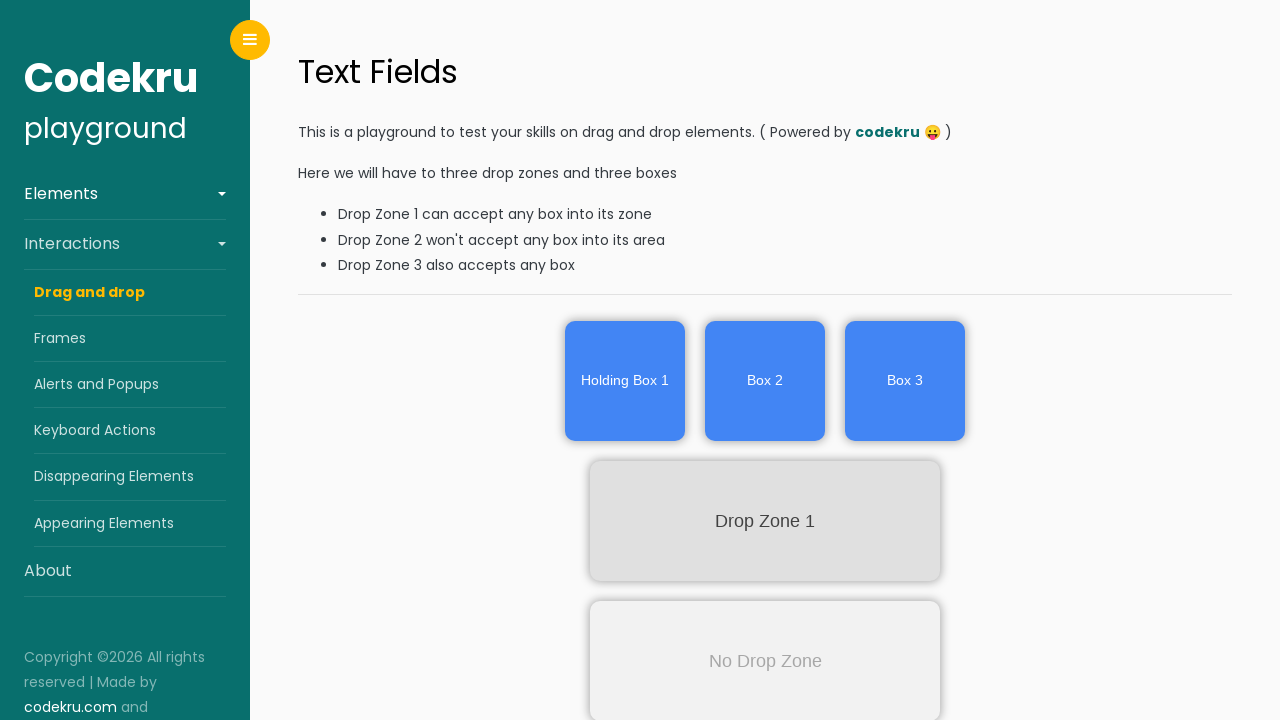

Released mouse button from box1 element at (625, 381)
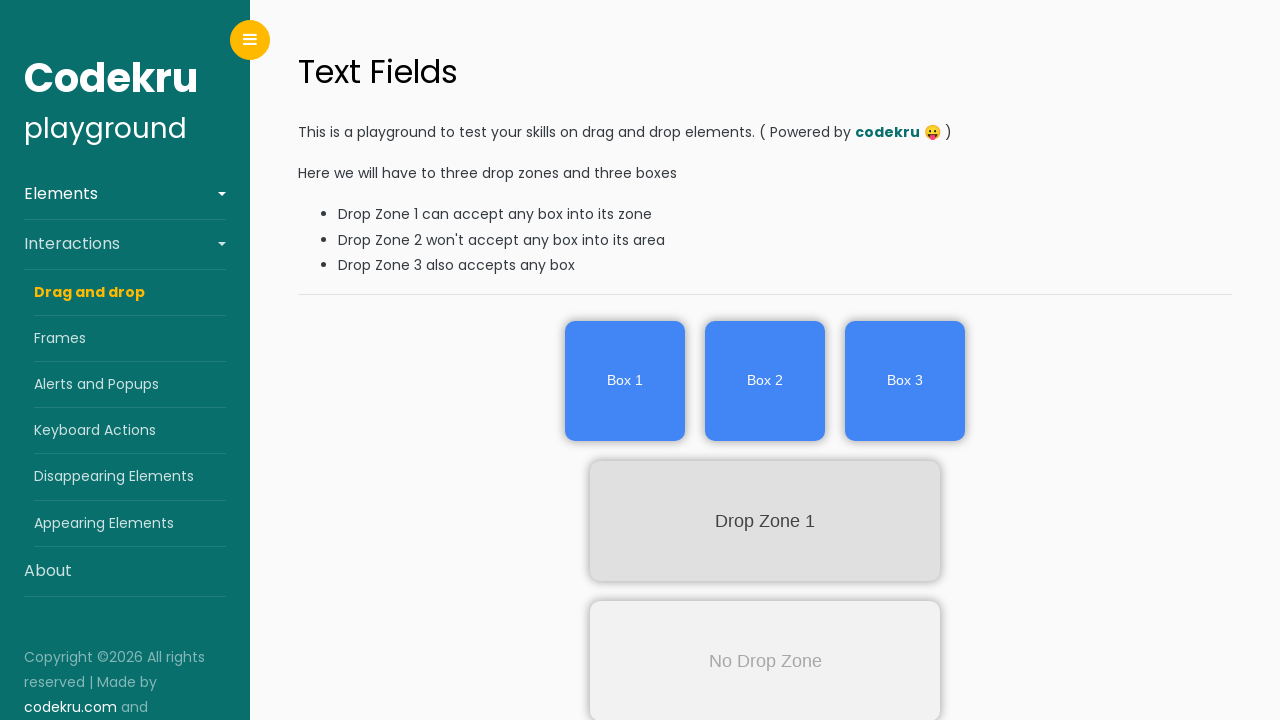

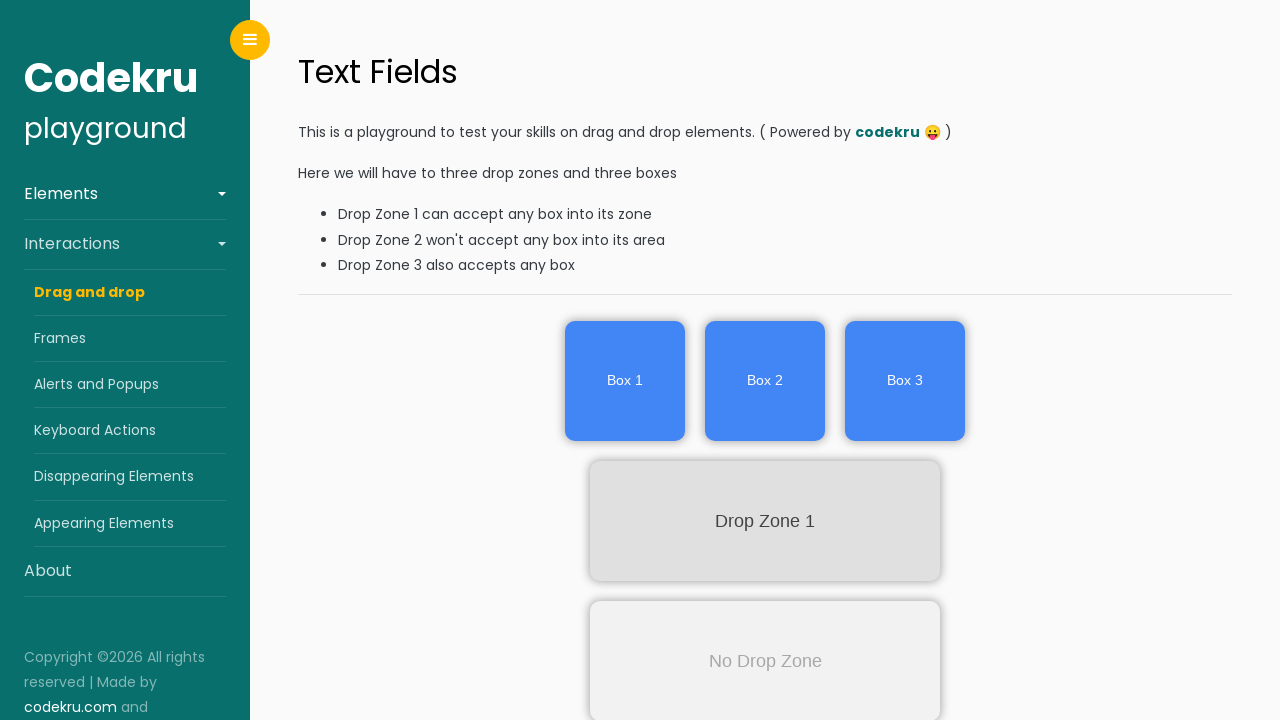